Navigates to a practice automation page, scrolls to a table, and verifies the table structure by checking the number of rows and columns

Starting URL: https://rahulshettyacademy.com/AutomationPractice/

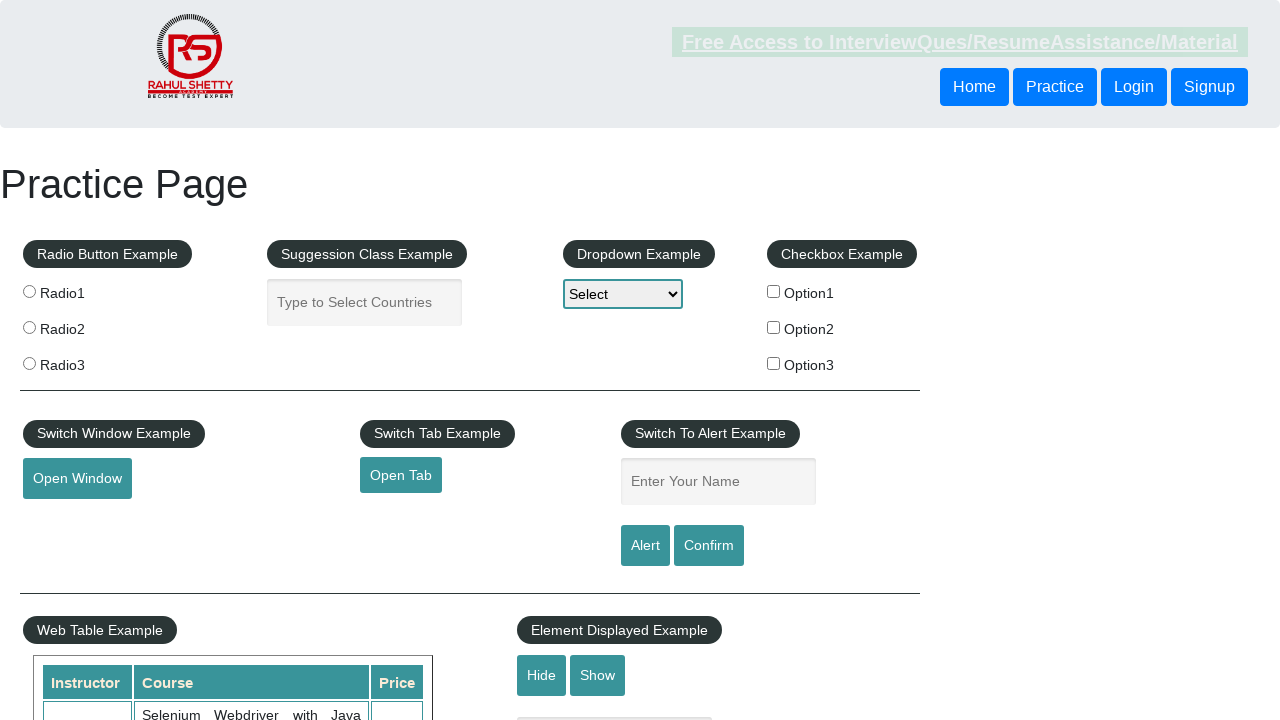

Navigated to practice automation page
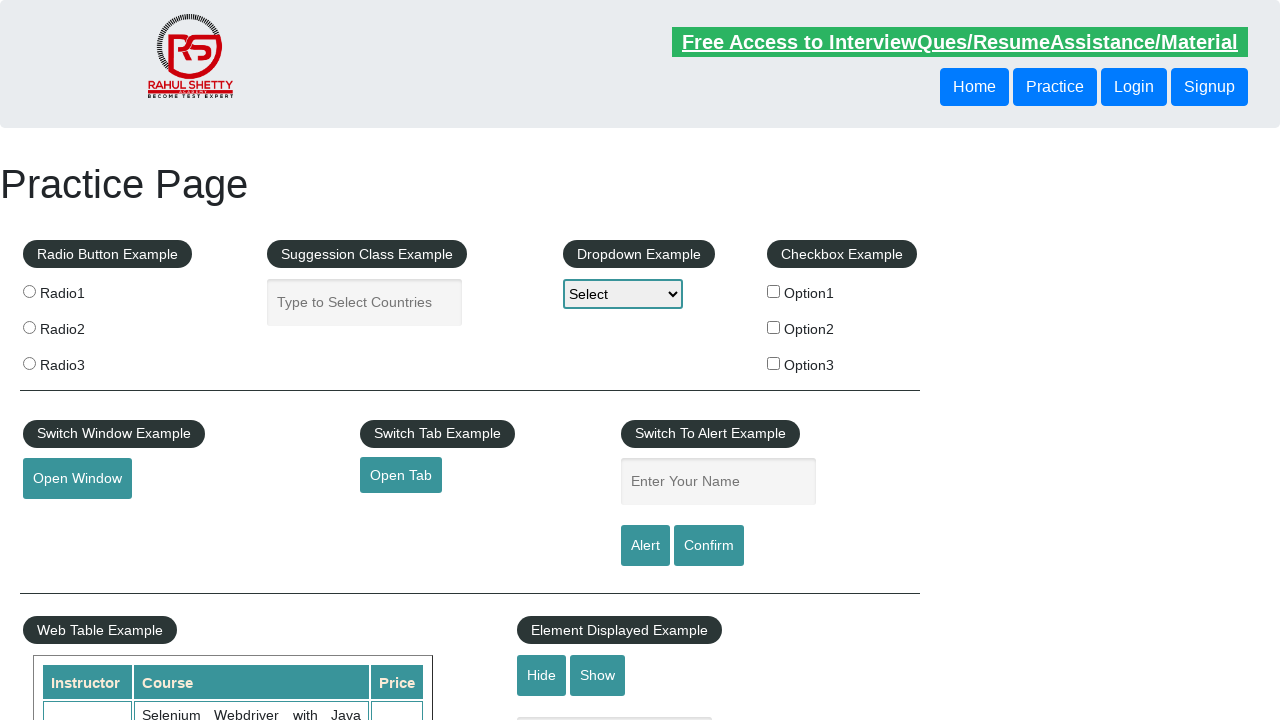

Scrolled down 650 pixels to reveal table
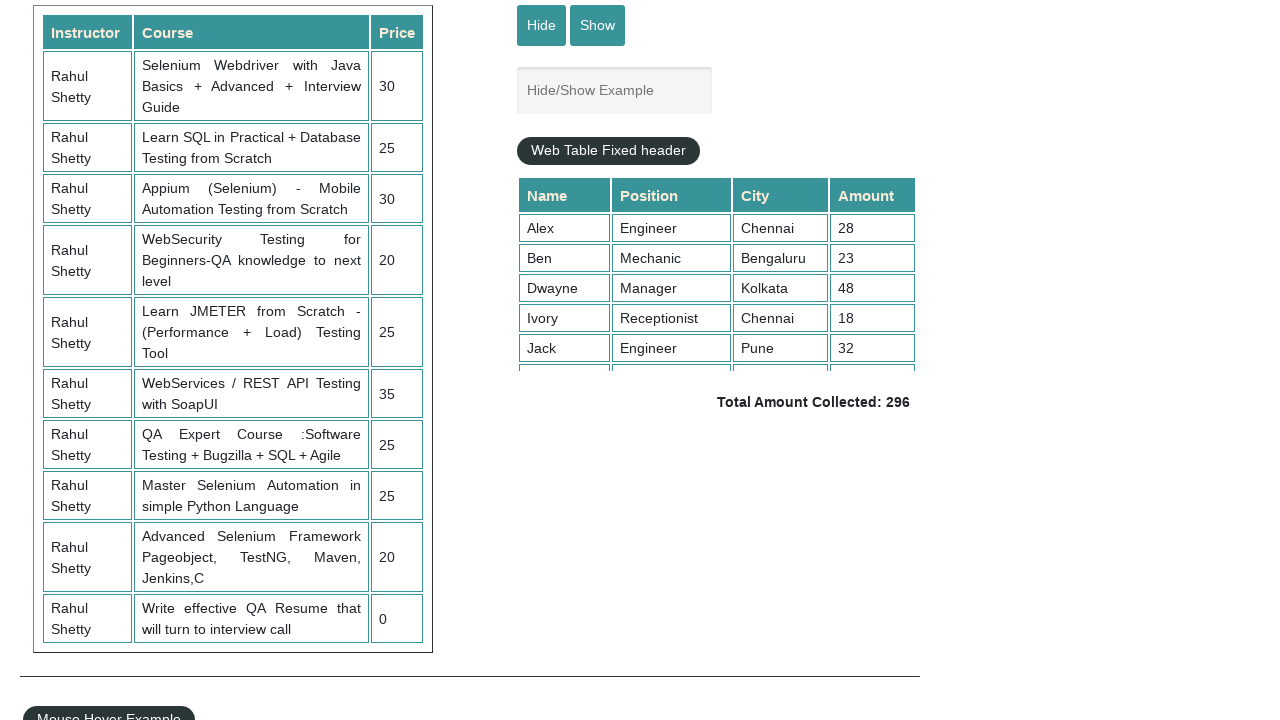

Table with name 'courses' is now visible
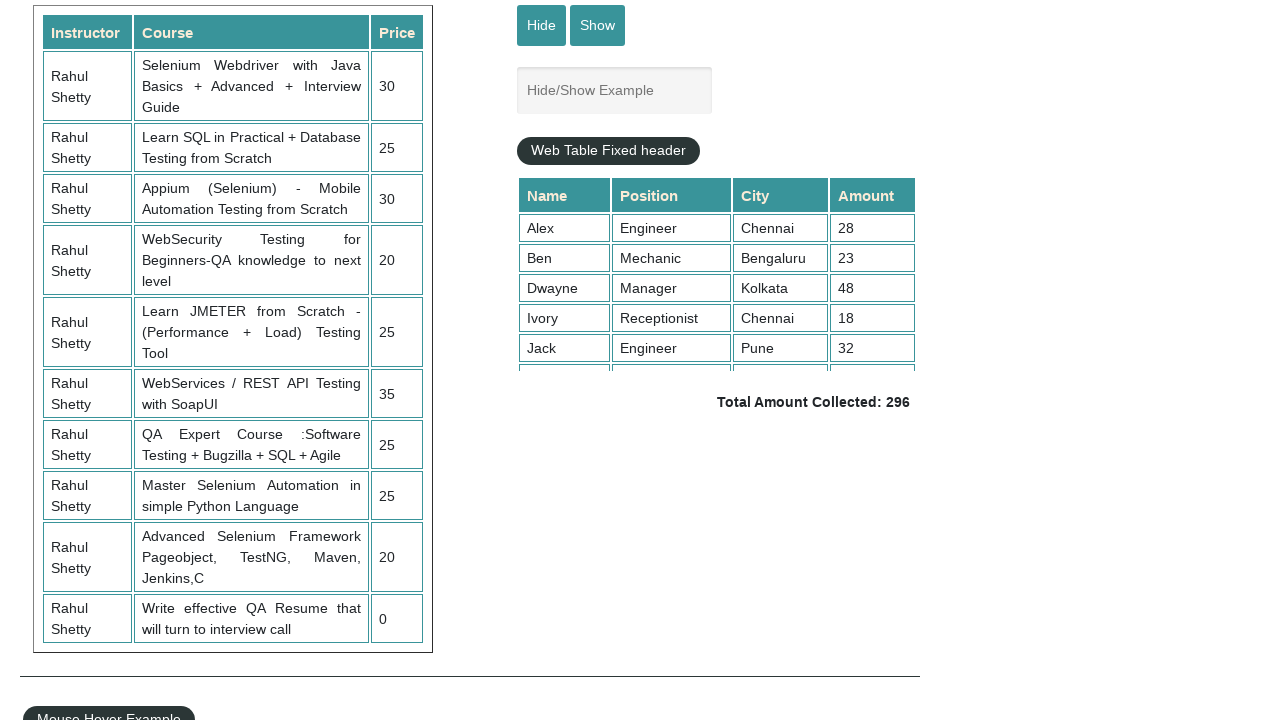

Retrieved table row count: 11 rows
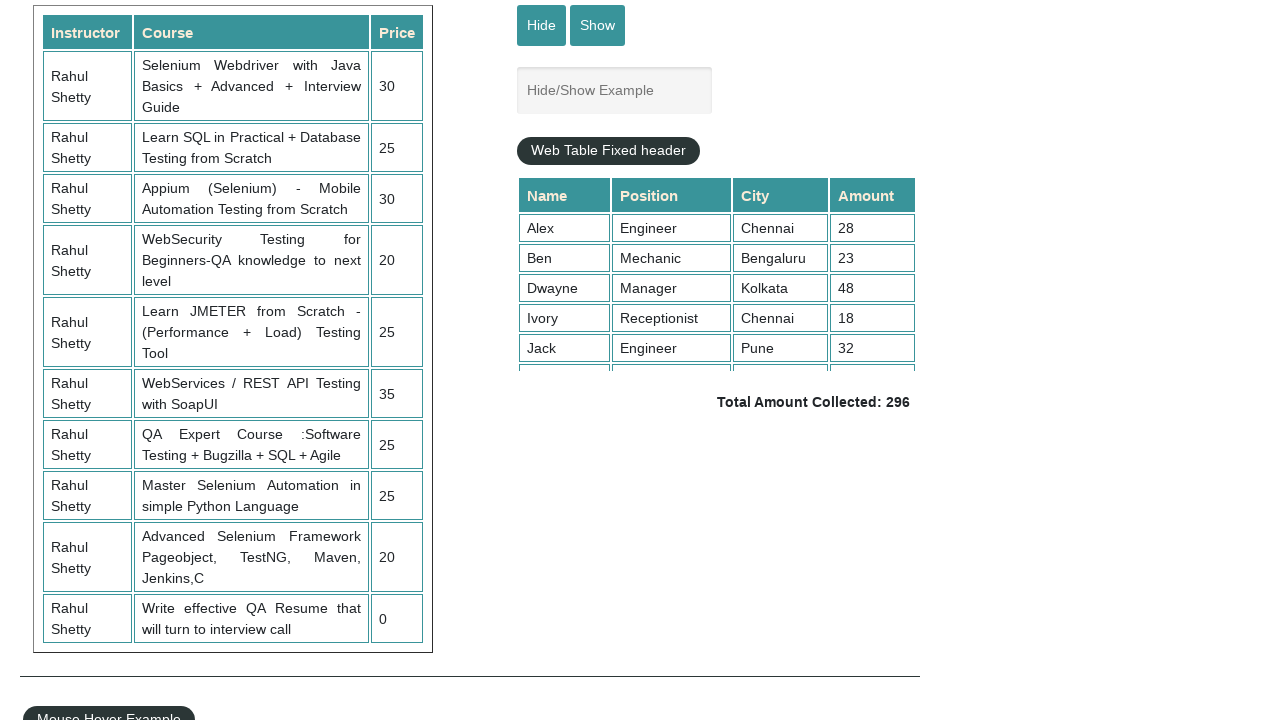

Retrieved table column count: 3 columns
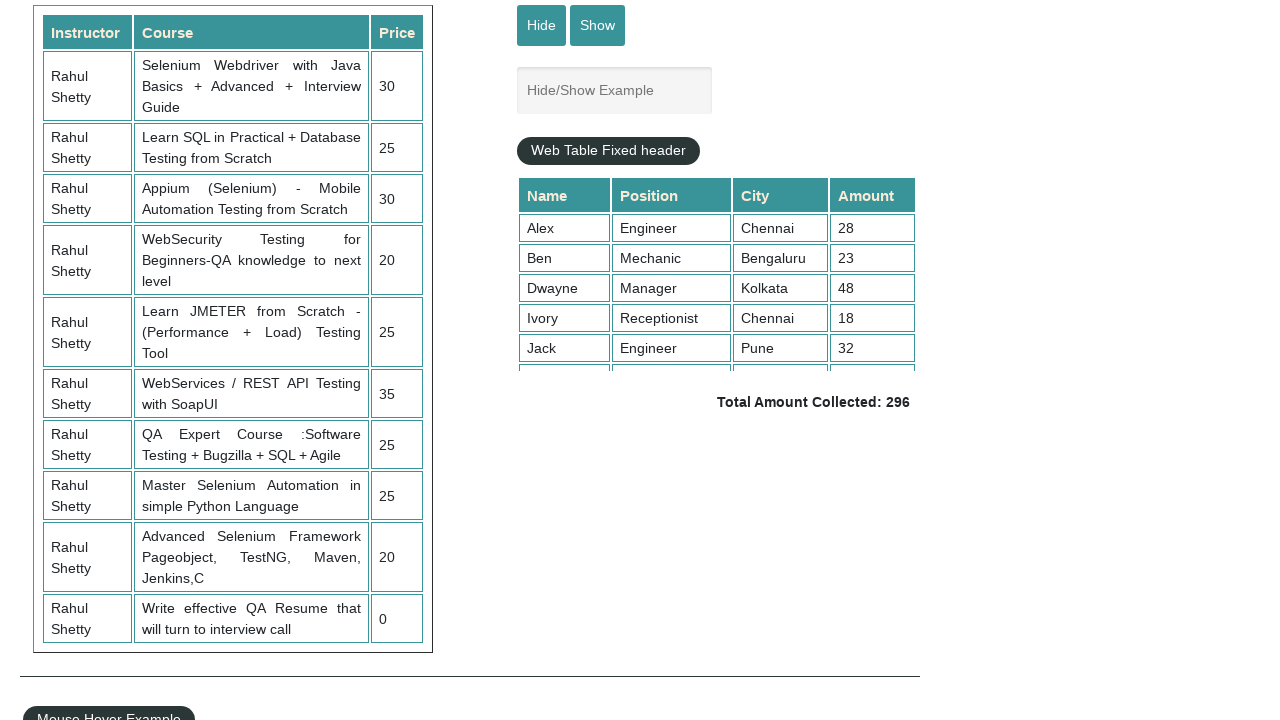

Retrieved cell 1 content from second row: 'Rahul Shetty'
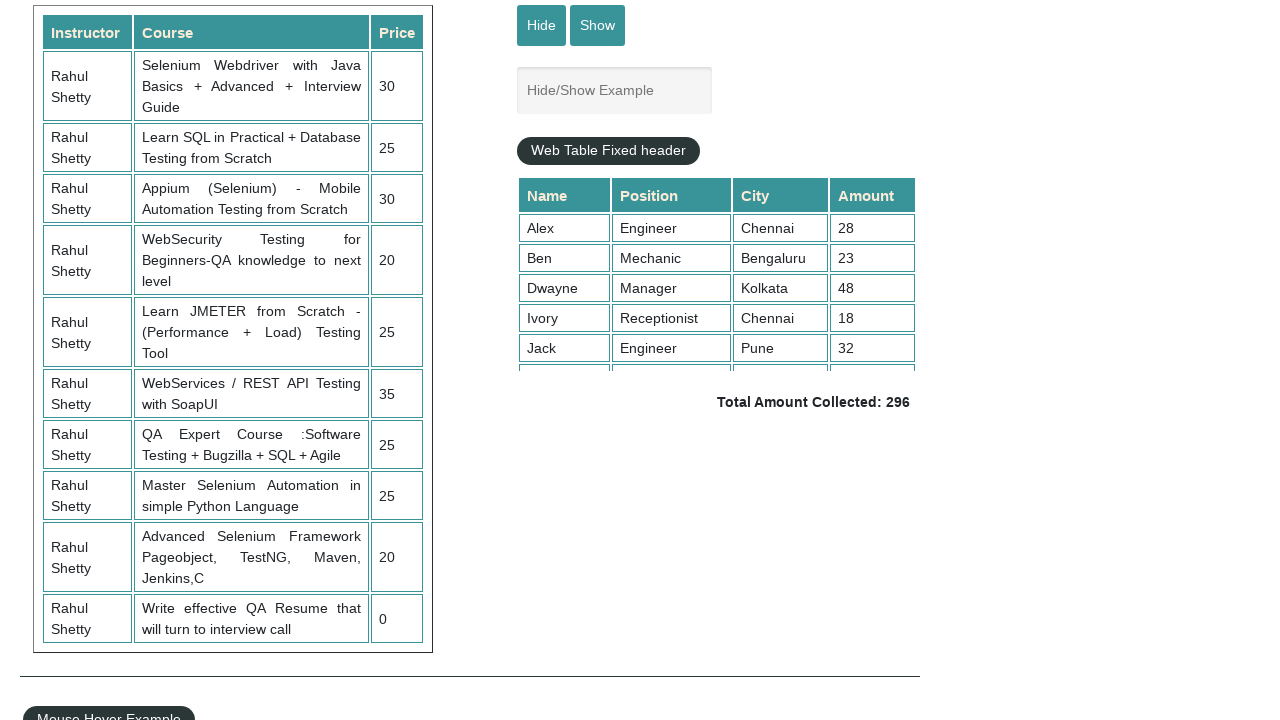

Retrieved cell 2 content from second row: 'Learn SQL in Practical + Database Testing from Scratch'
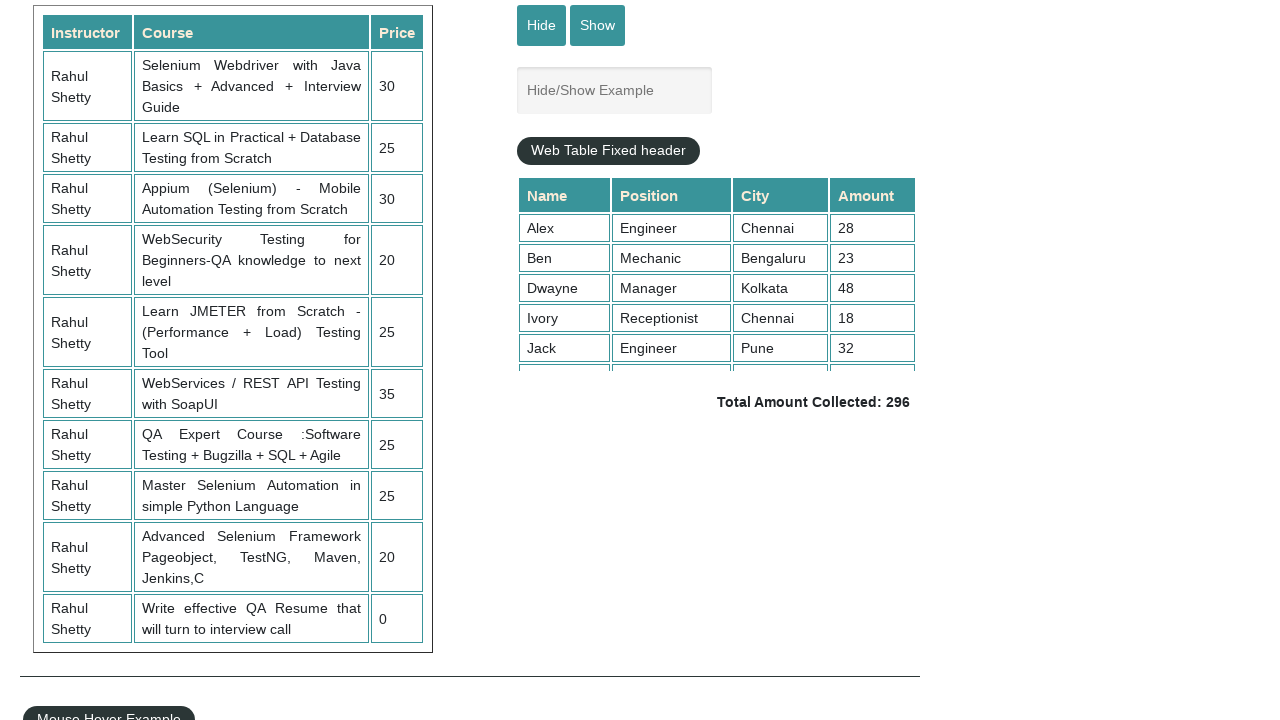

Retrieved cell 3 content from second row: '25'
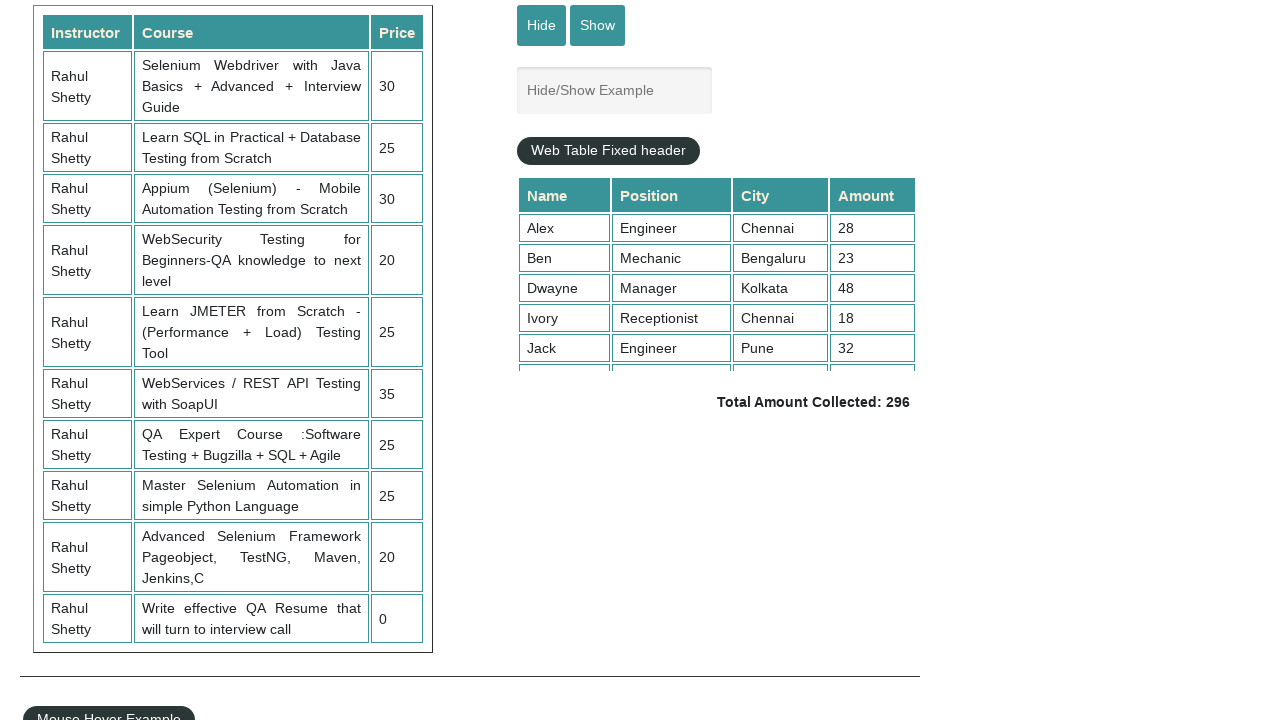

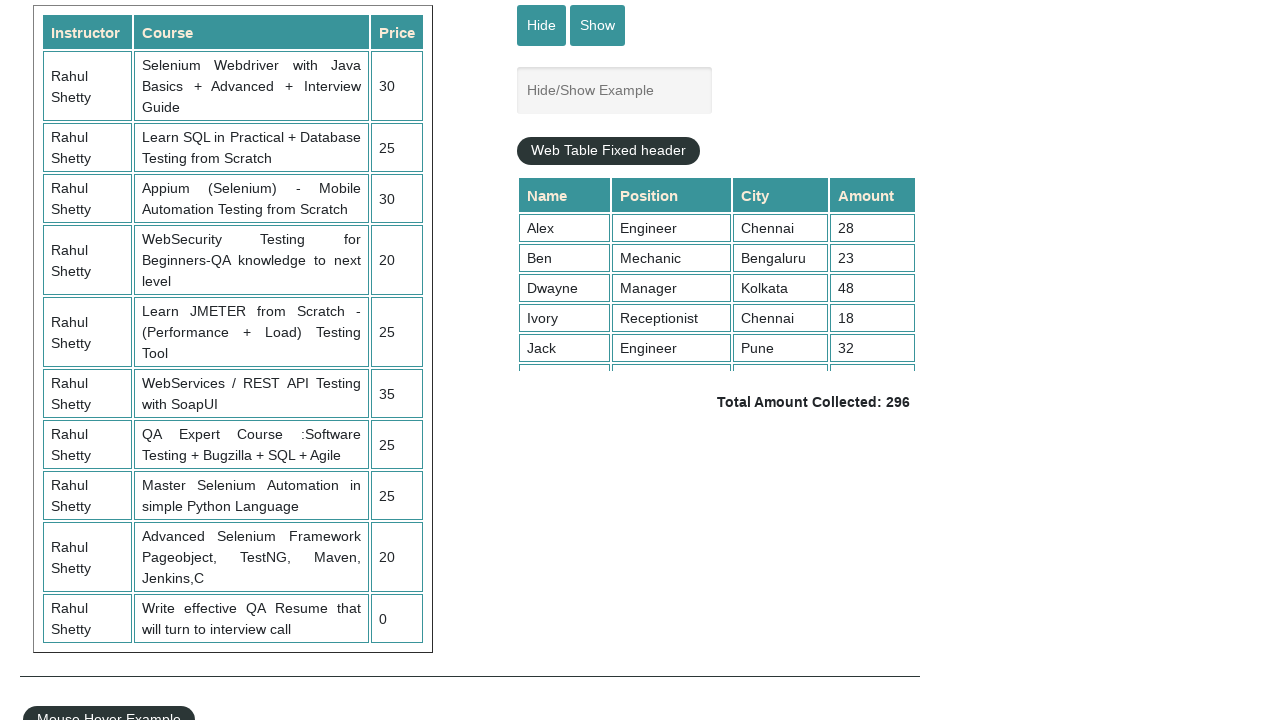